Selects "Cancel Plan" from dropdown and verifies the selection works

Starting URL: https://www.mobicip.com/support

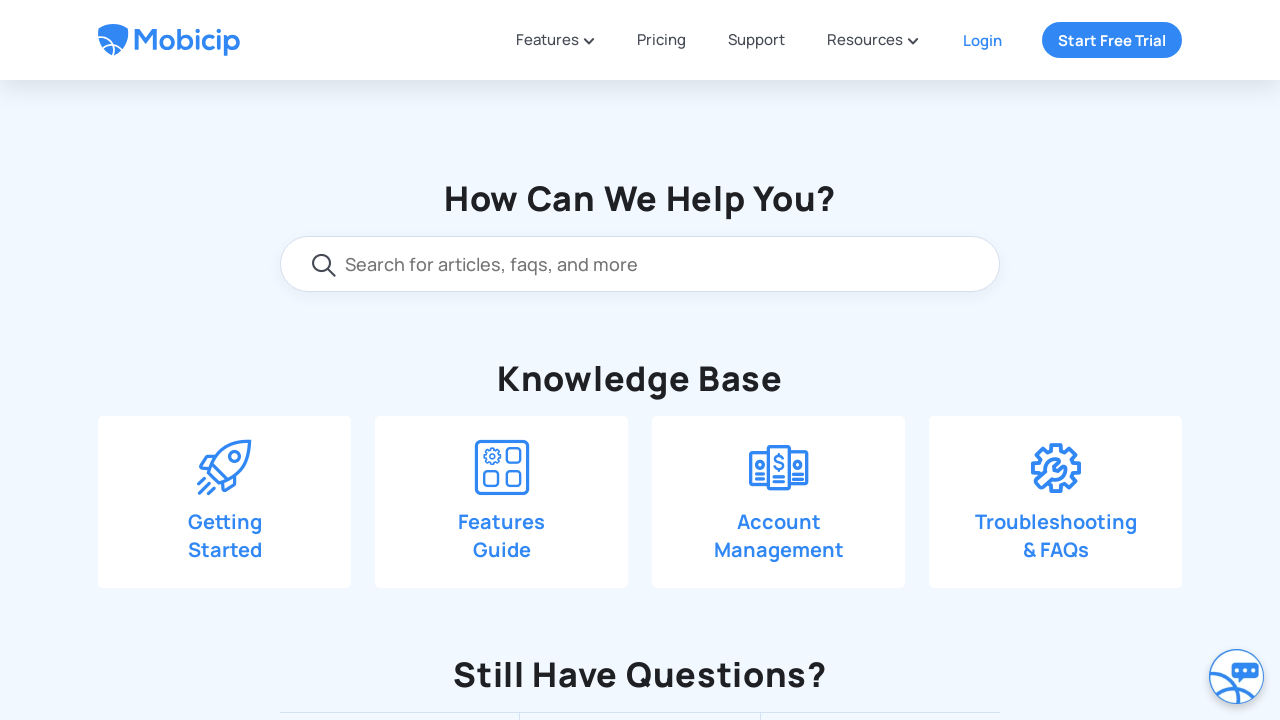

Scrolled down 550 pixels to view more content
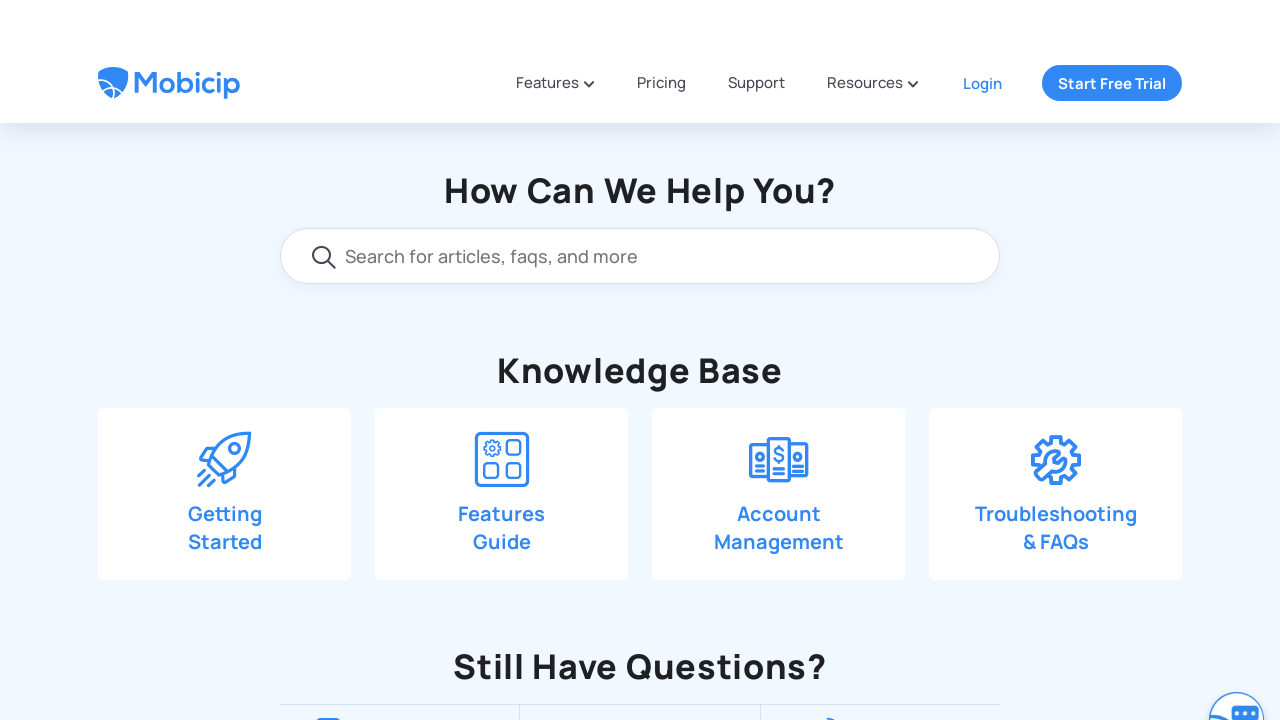

Clicked 'Drop us a line' section at (663, 190) on span:text('Drop us a line')
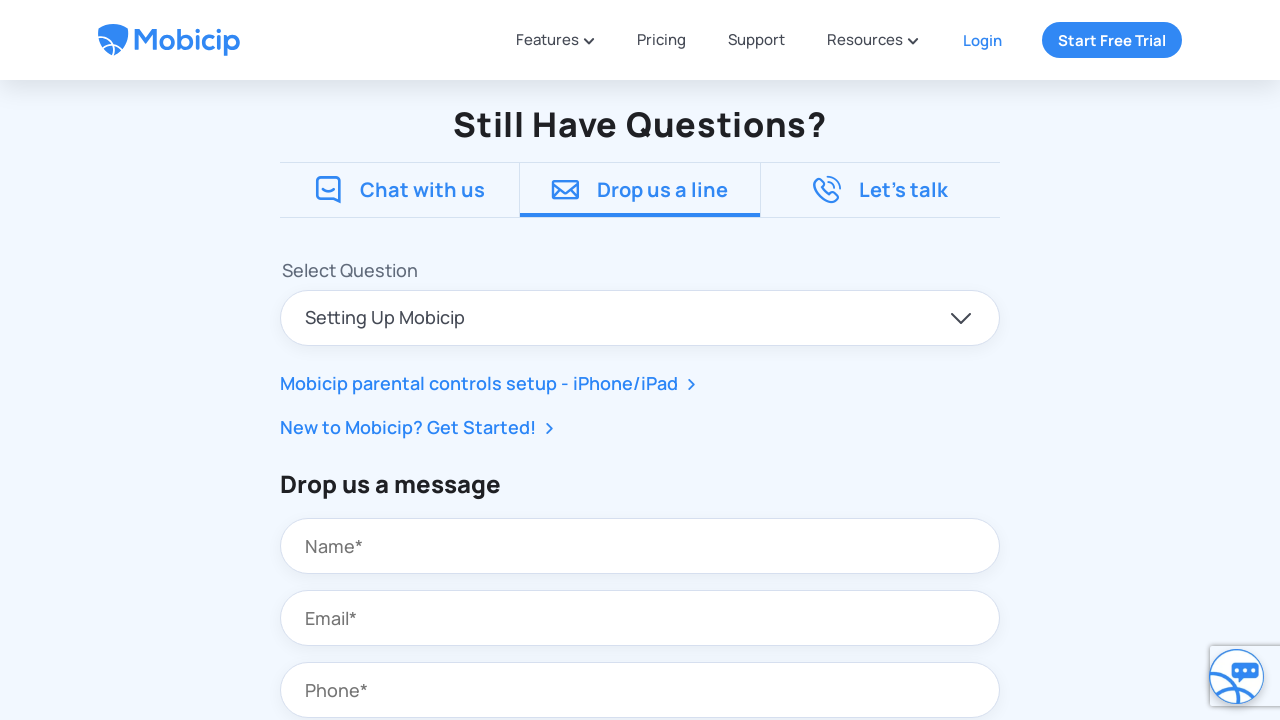

Selected 'Cancel Plan' from dropdown menu on //p[text()='Select Question']/following::select
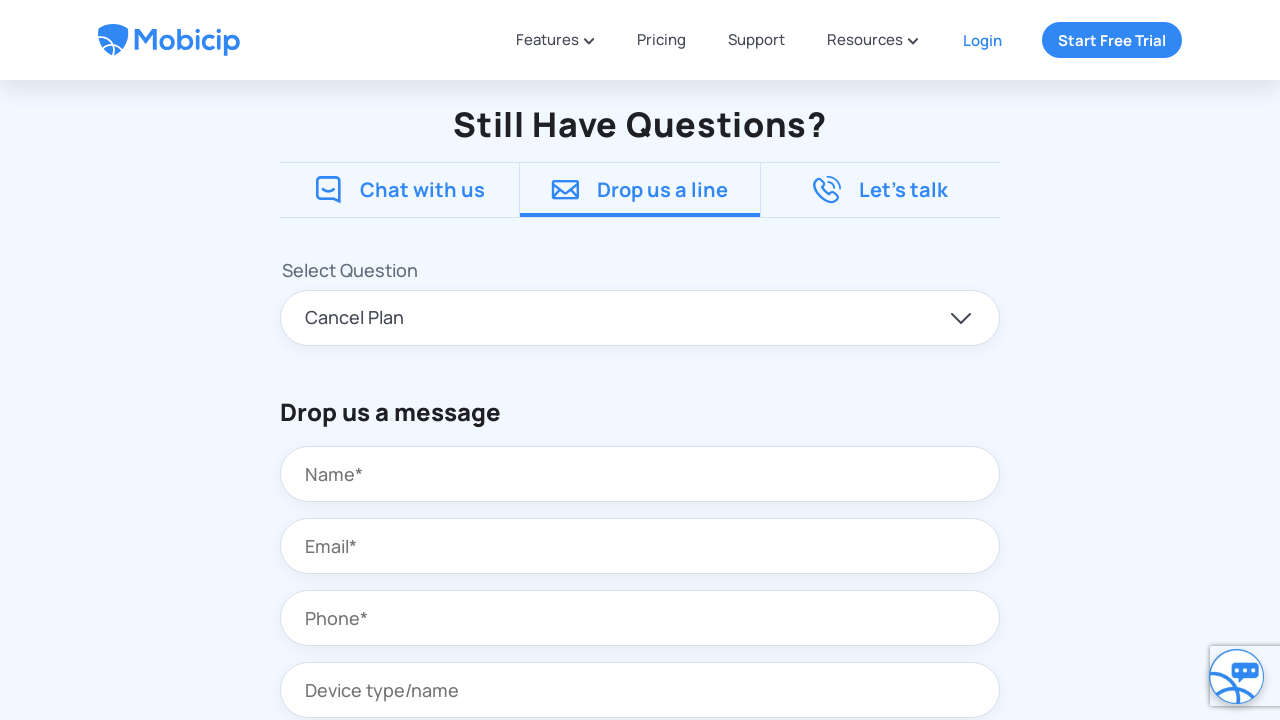

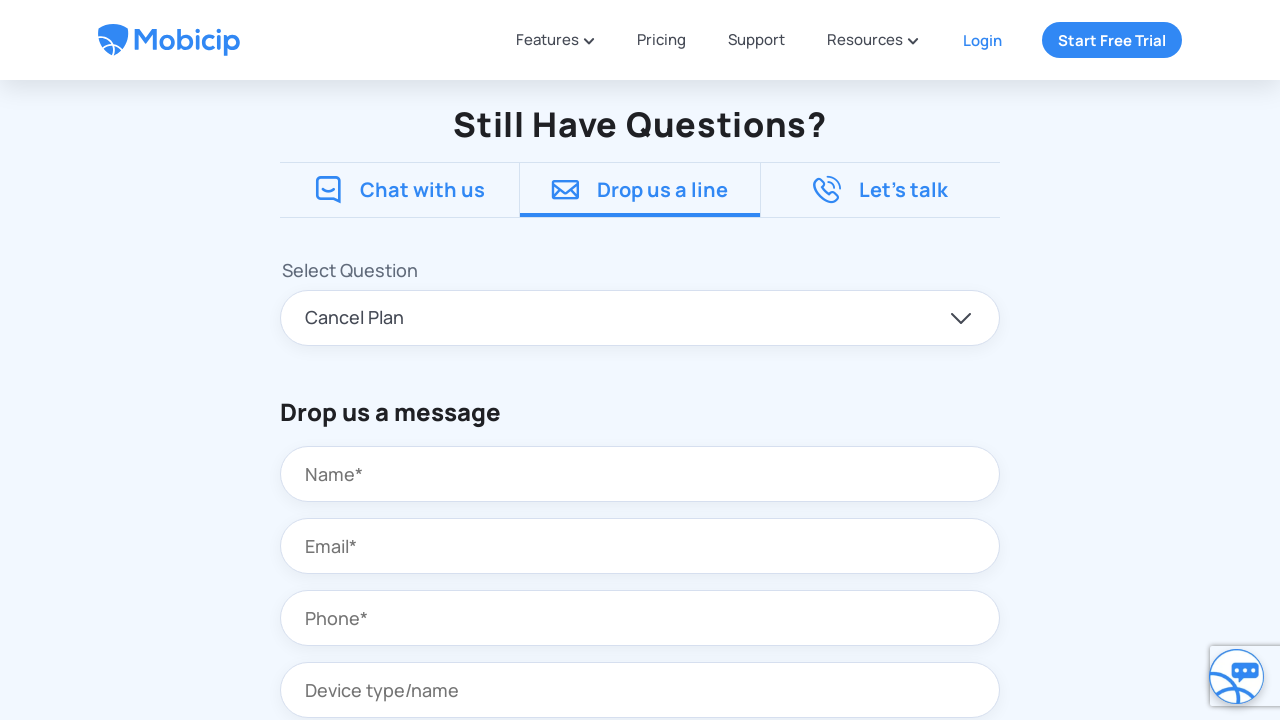